Tests clicking on the Telegram social link in the footer and opening a new tab

Starting URL: https://openweathermap.org/

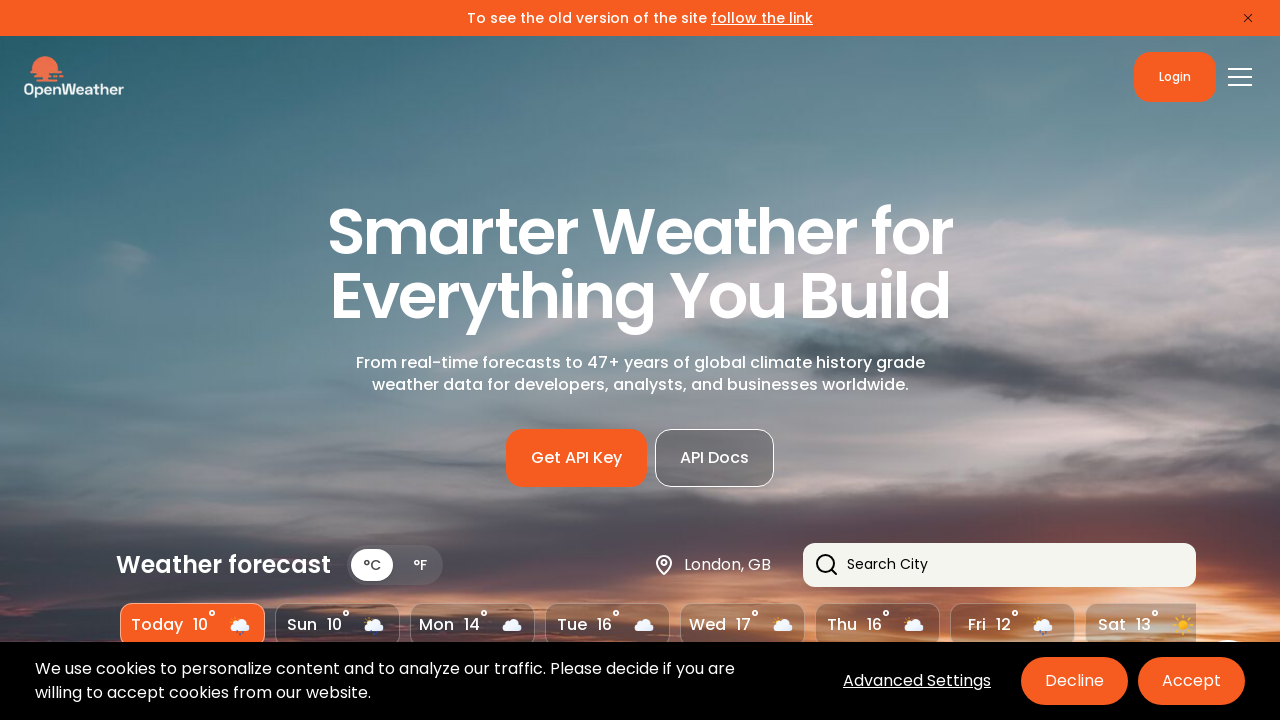

Located Telegram social link in footer
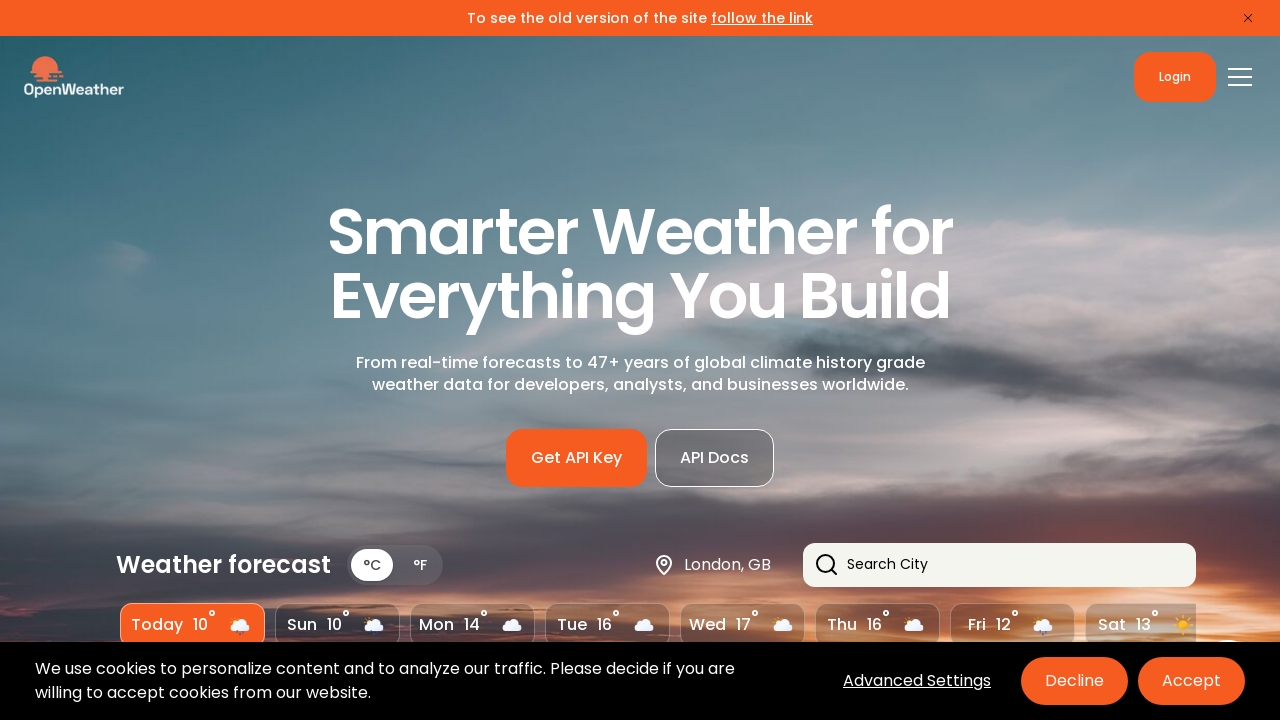

Scrolled Telegram link into view
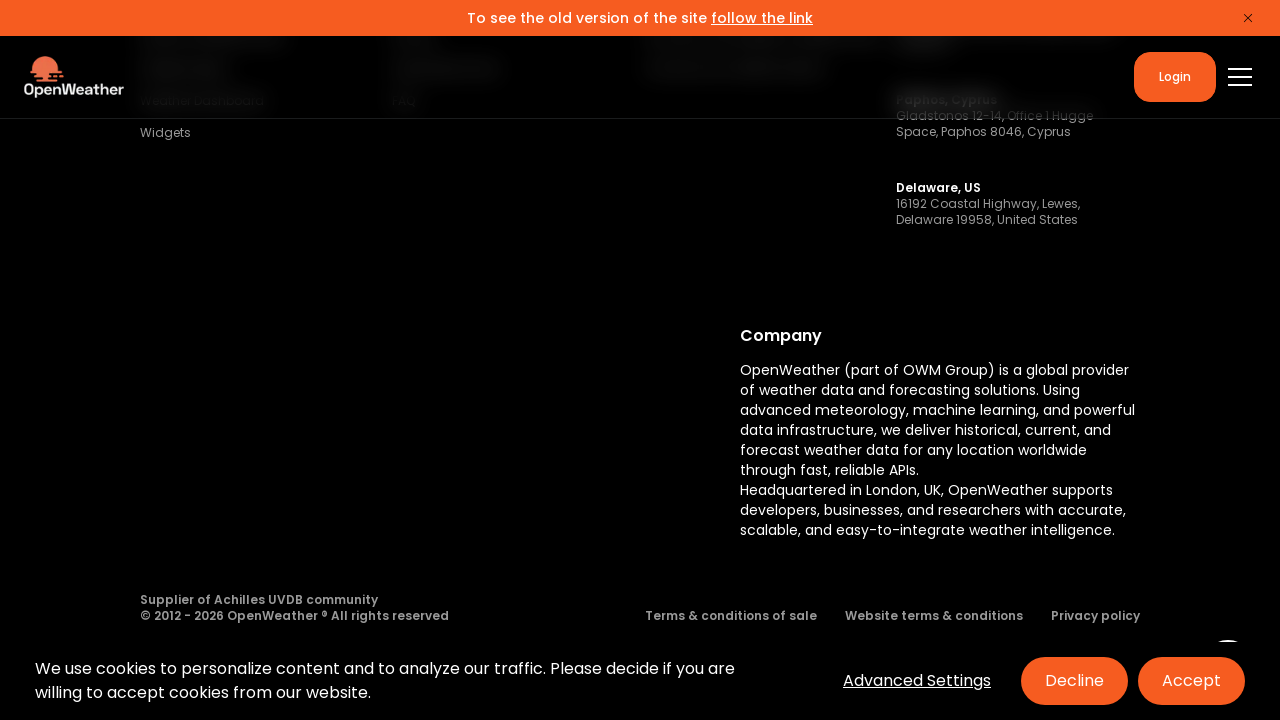

Clicked Telegram social link at (266, 362) on a[href="https://t.me/openweathermap"]
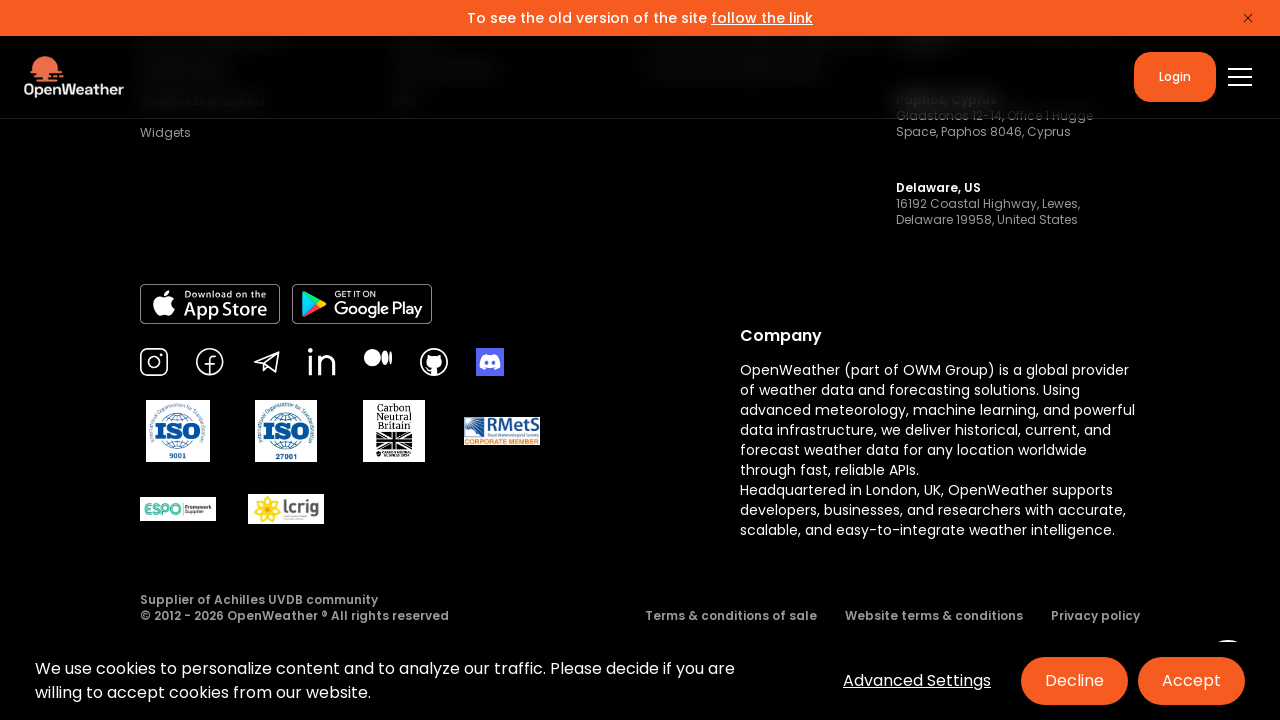

Waited for new tab to open
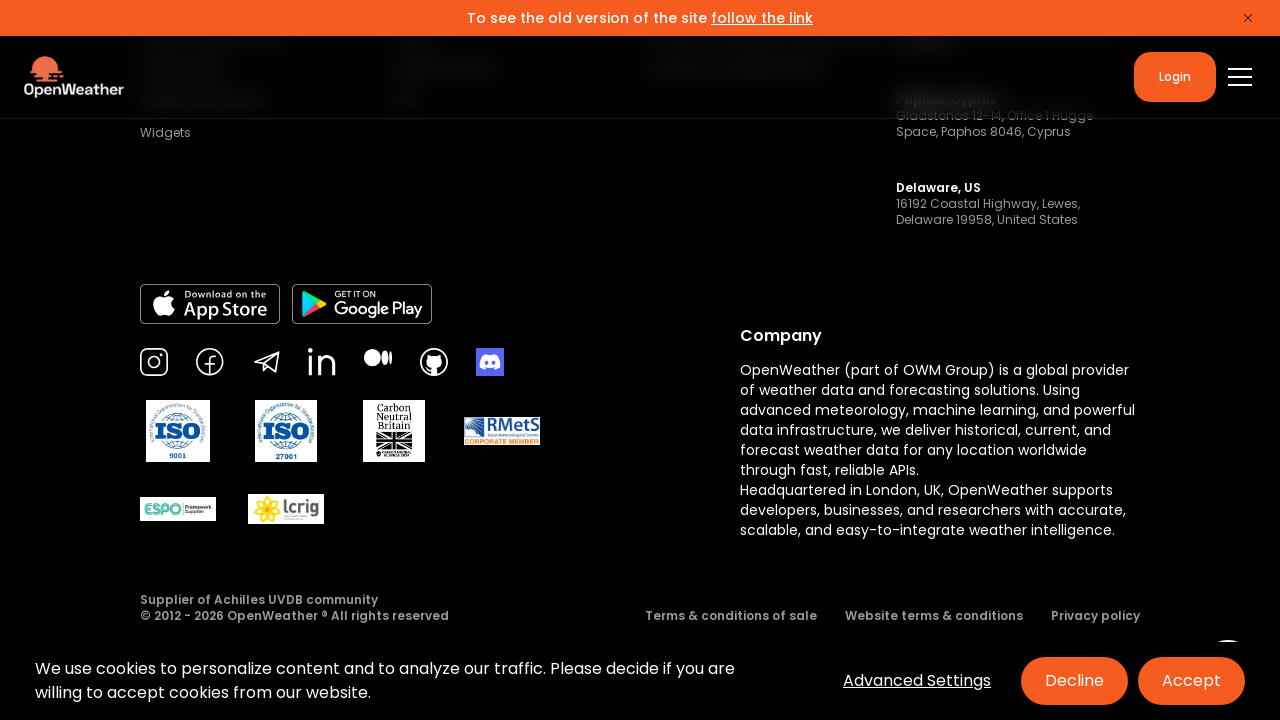

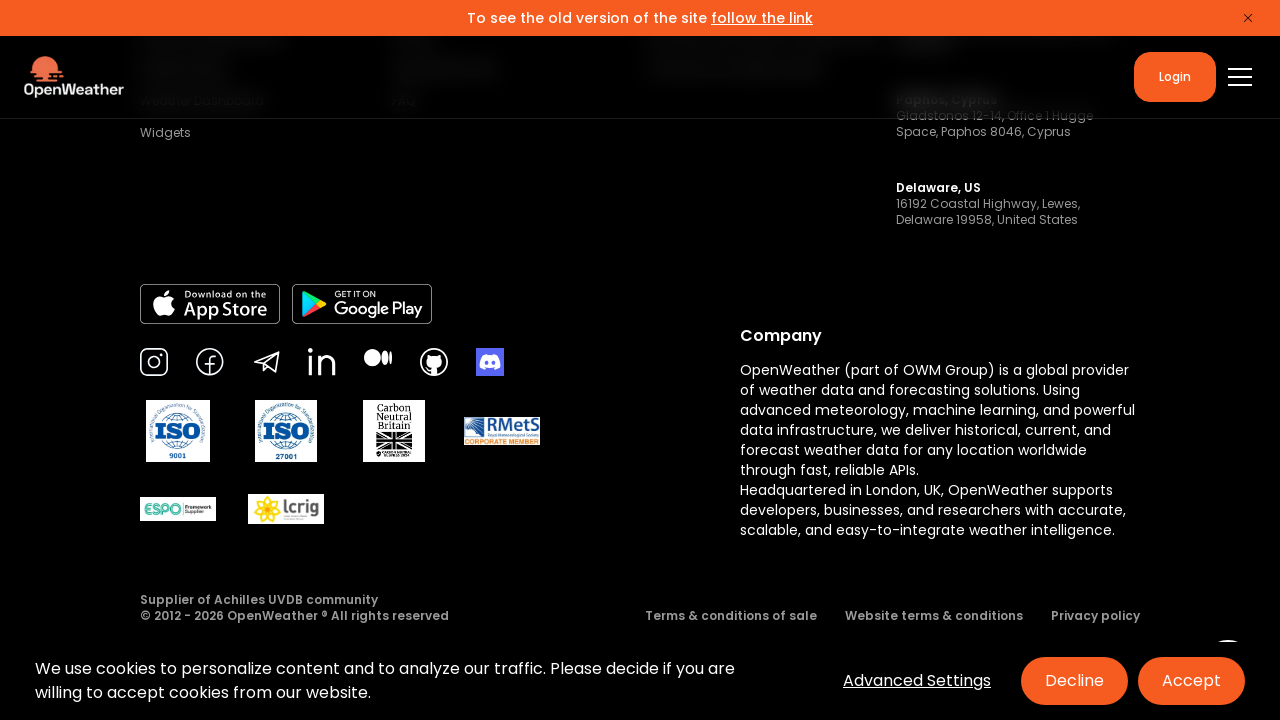